Tests multiple window handling by clicking on a Google Play image link which opens a new window/tab, switching to that new window, attempting to perform a search, and then switching back to the original window.

Starting URL: https://adactinhotelapp.com/

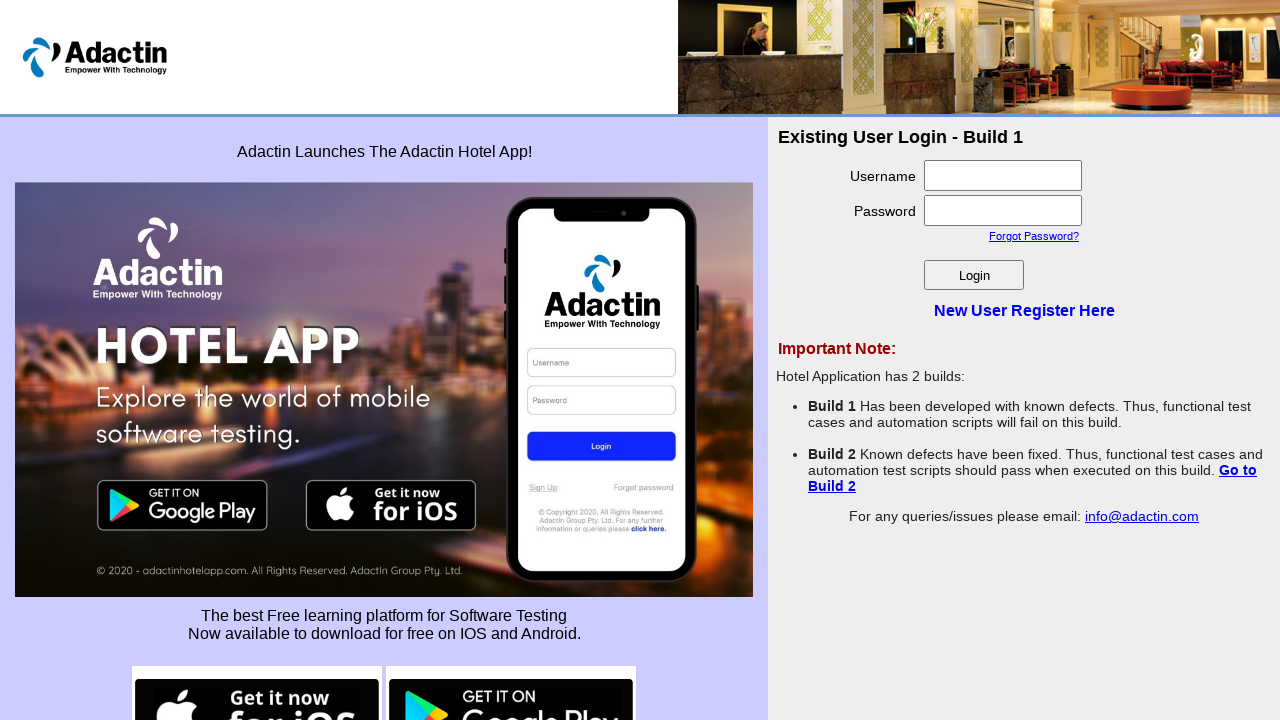

Clicked on Google Play image link to open new window/tab at (511, 670) on img[src*='google-play']
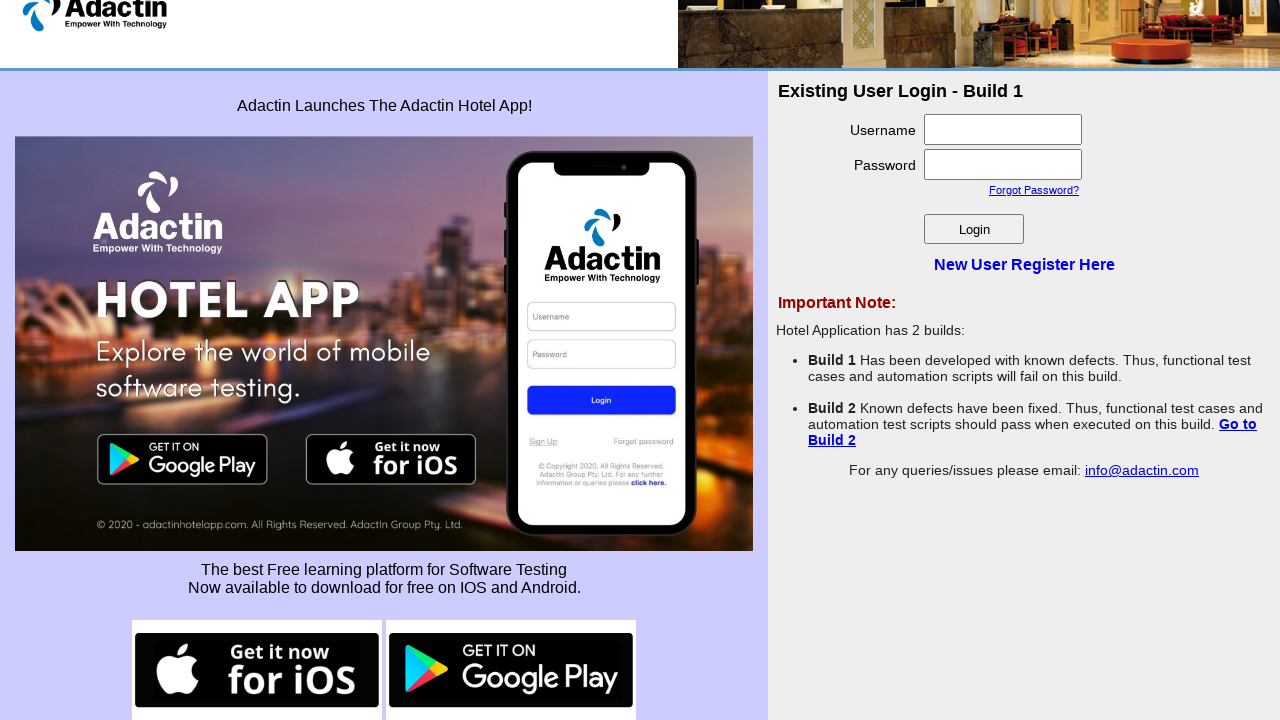

Captured new page/tab after click
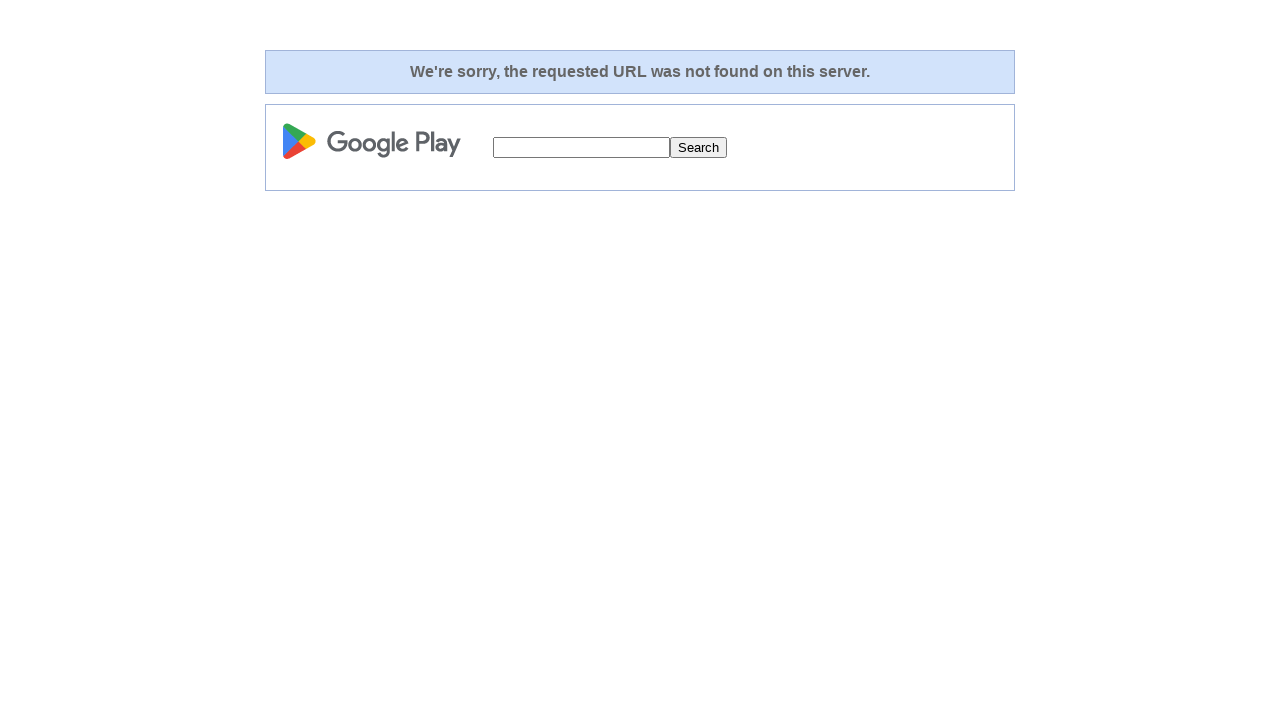

New page/tab finished loading
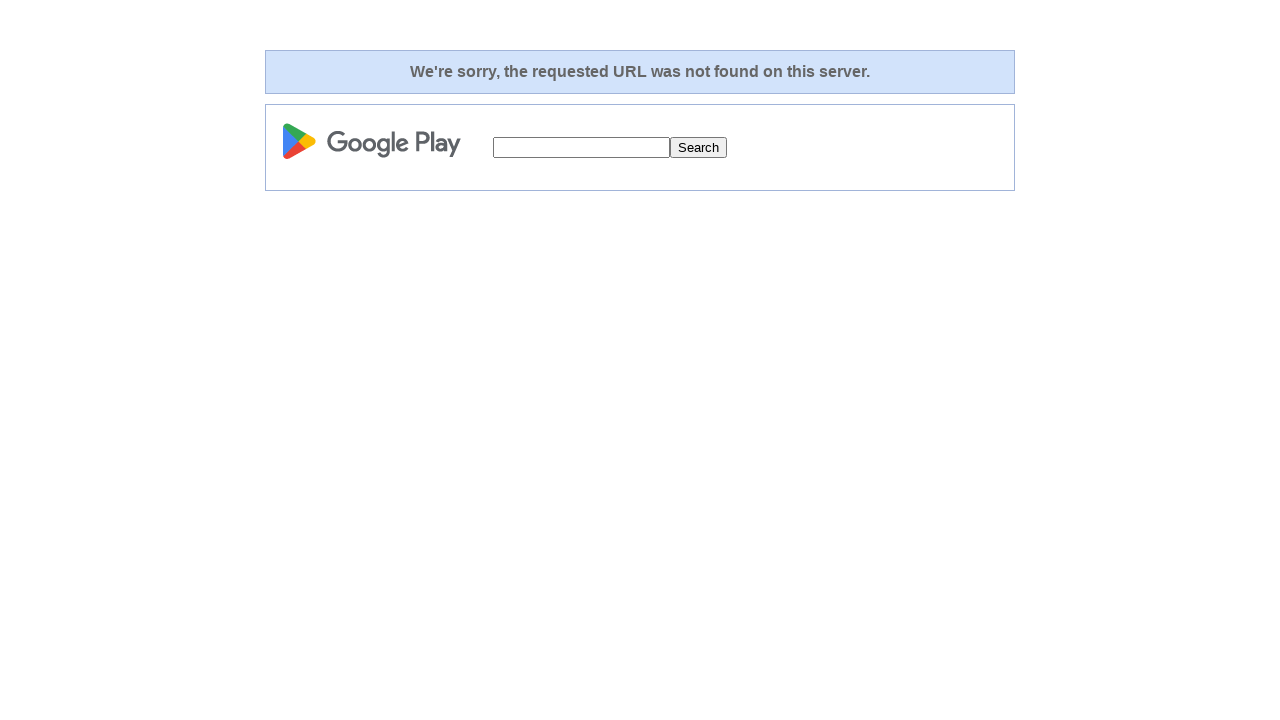

Filled search field with 'selenium' on new page on input[name='q']
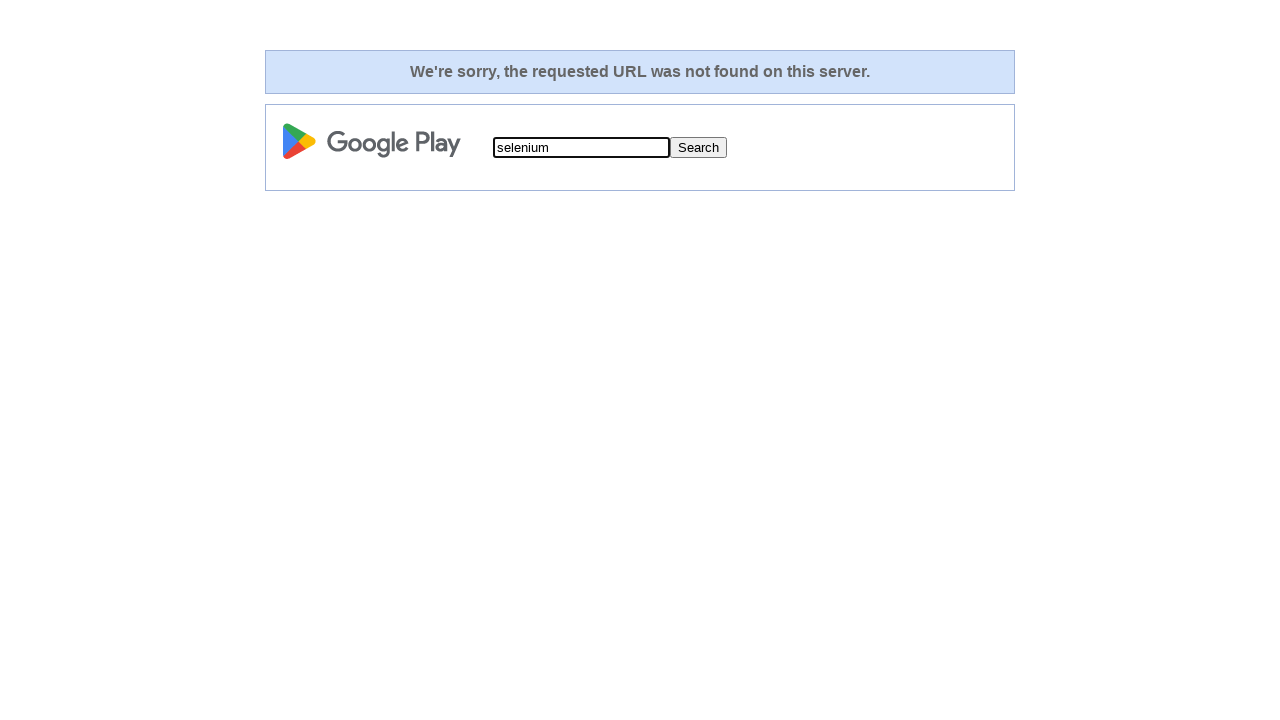

Clicked search button on new page at (698, 148) on input[value='Search']
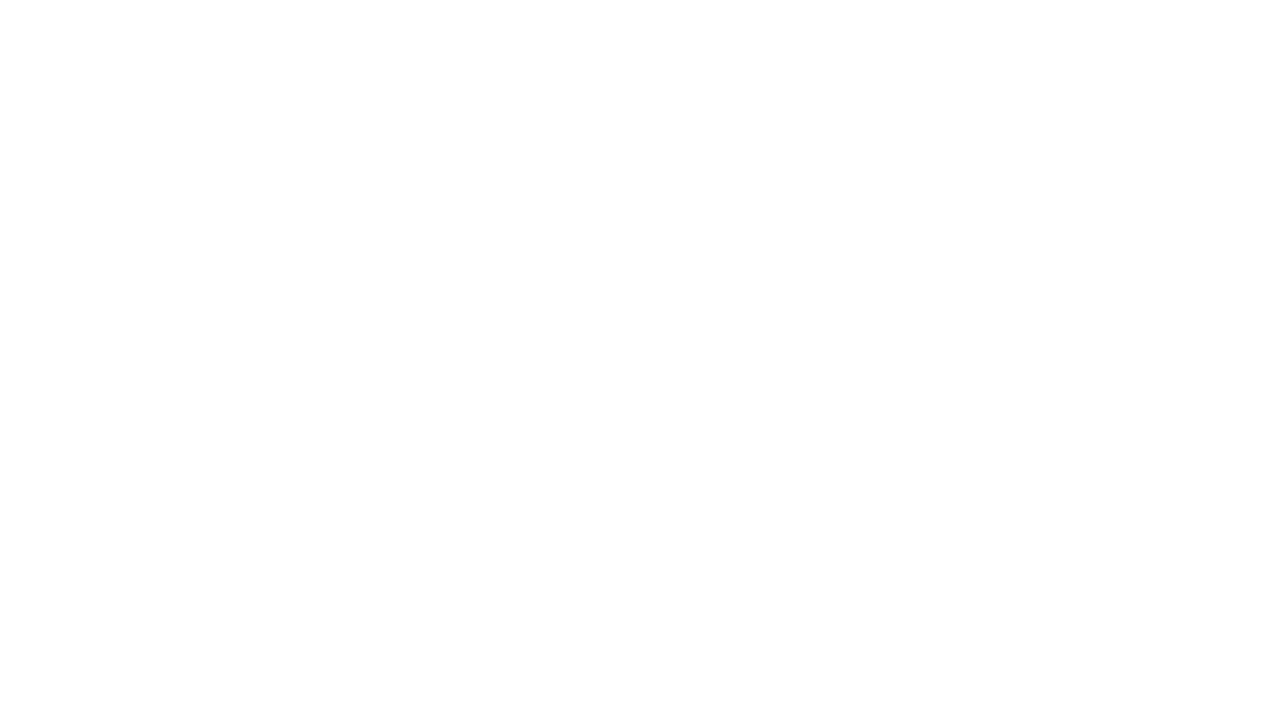

Waited 3 seconds for actions to complete
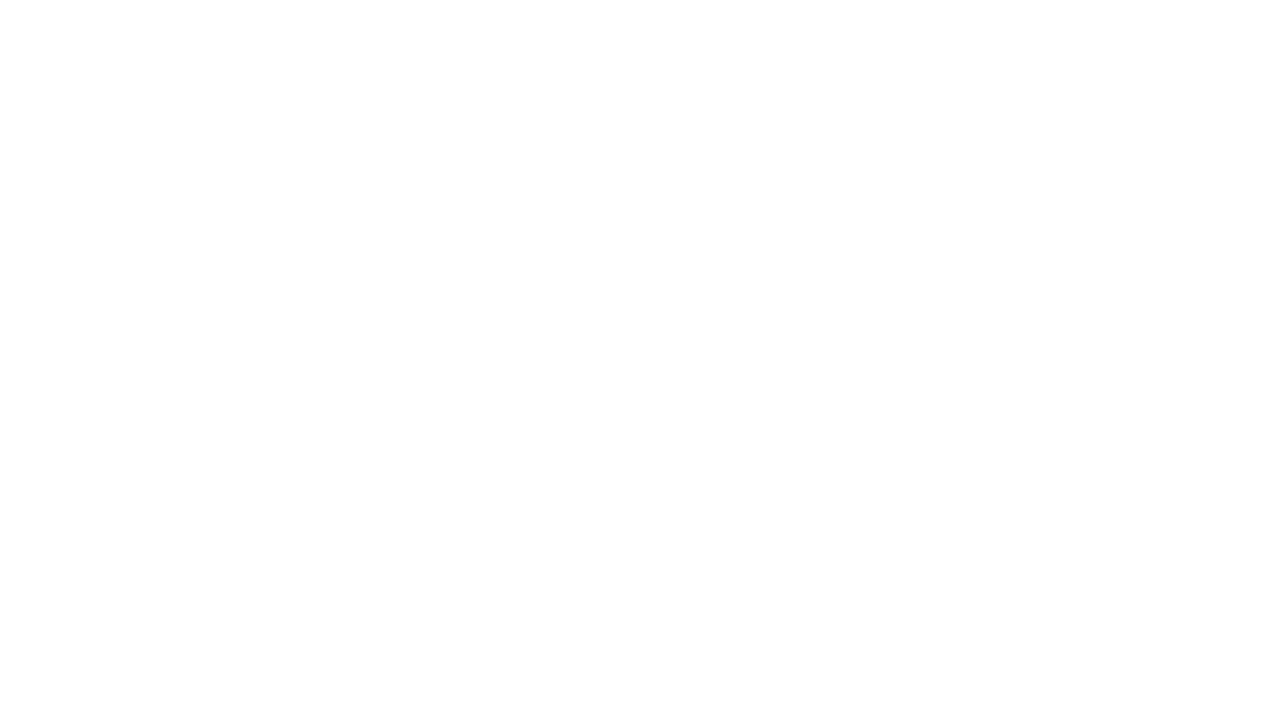

Switched back to original page/tab
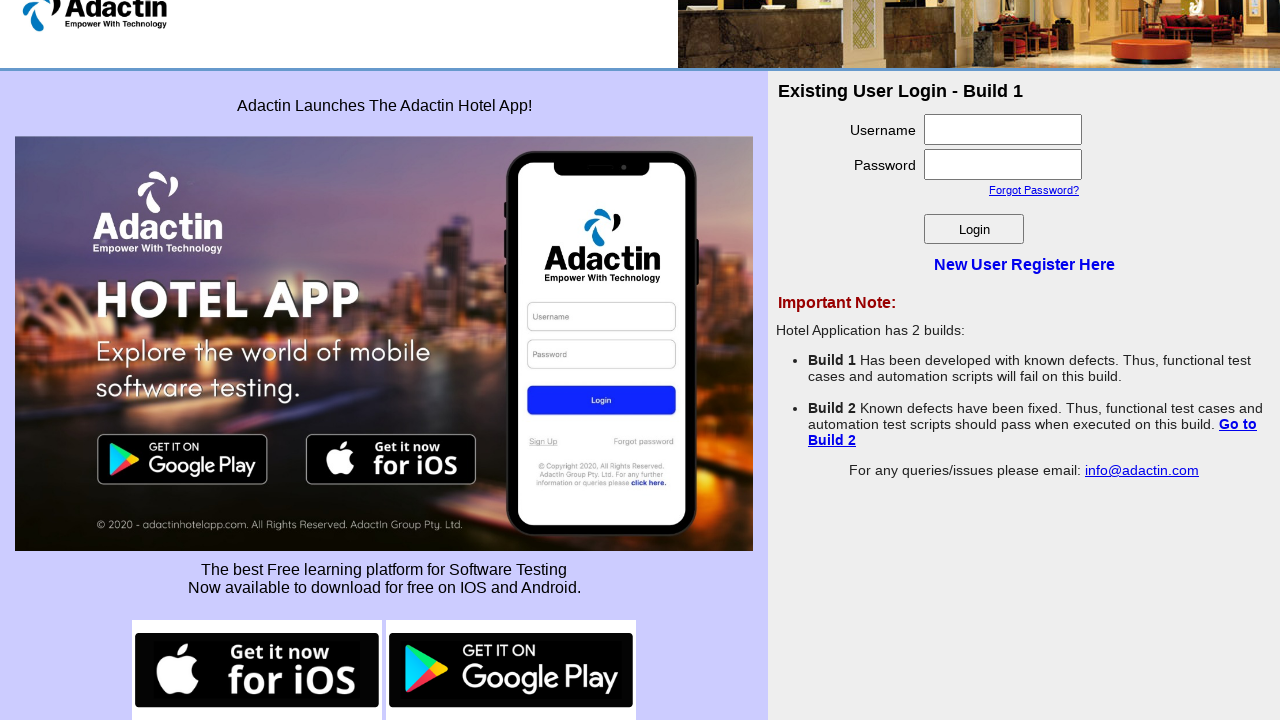

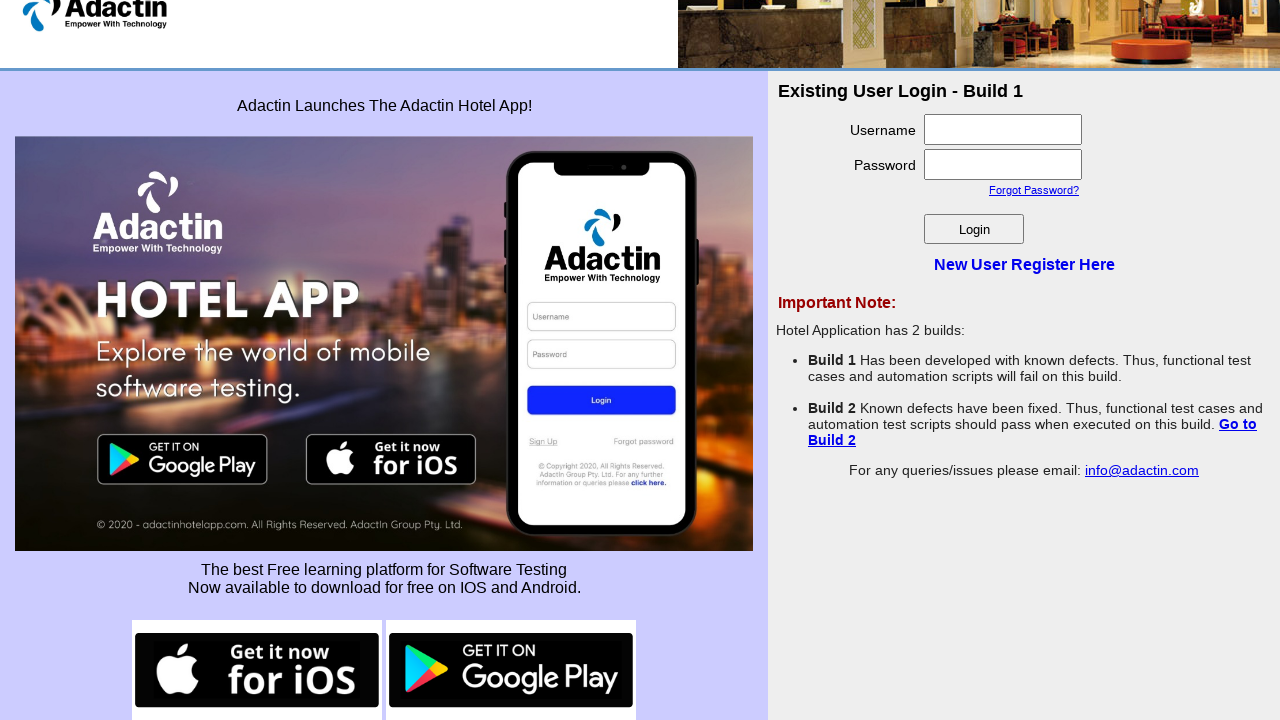